Navigates to the Selenium website, locates a specific element in a row section (appears to be a star/statistic element), retrieves its text content, and clicks on it.

Starting URL: https://www.selenium.dev/

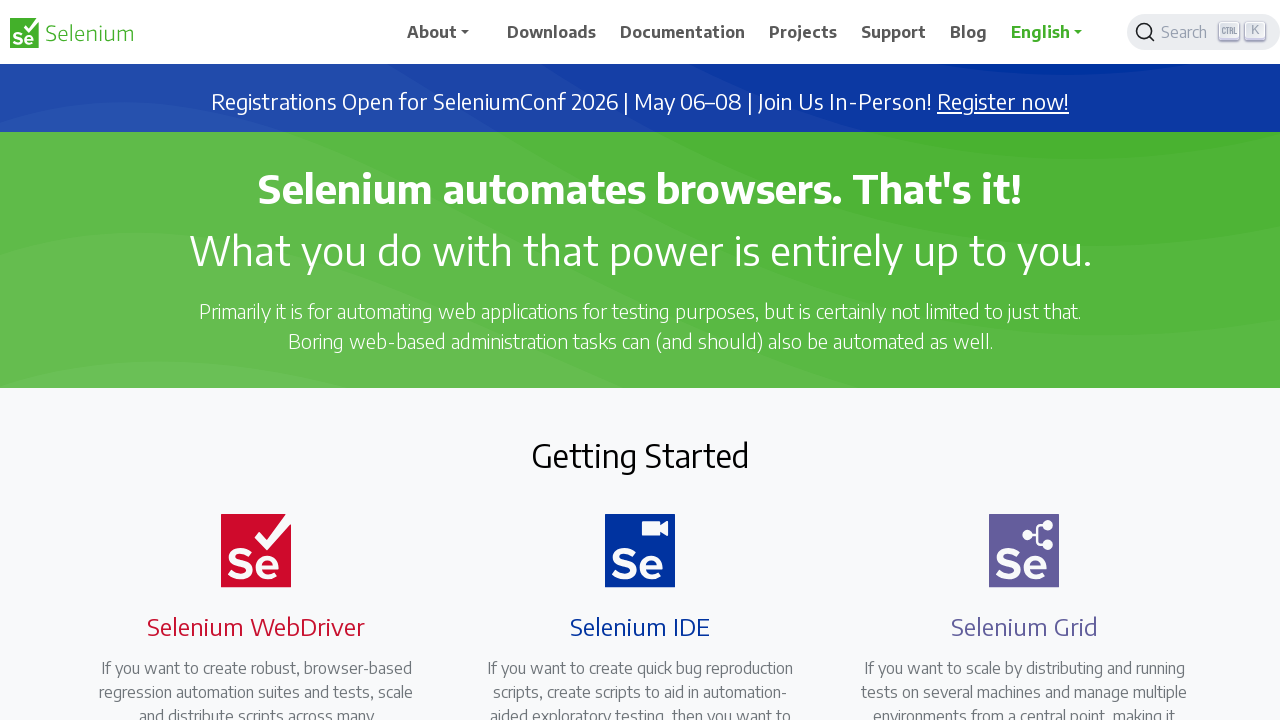

Waited for row section with statistics to load
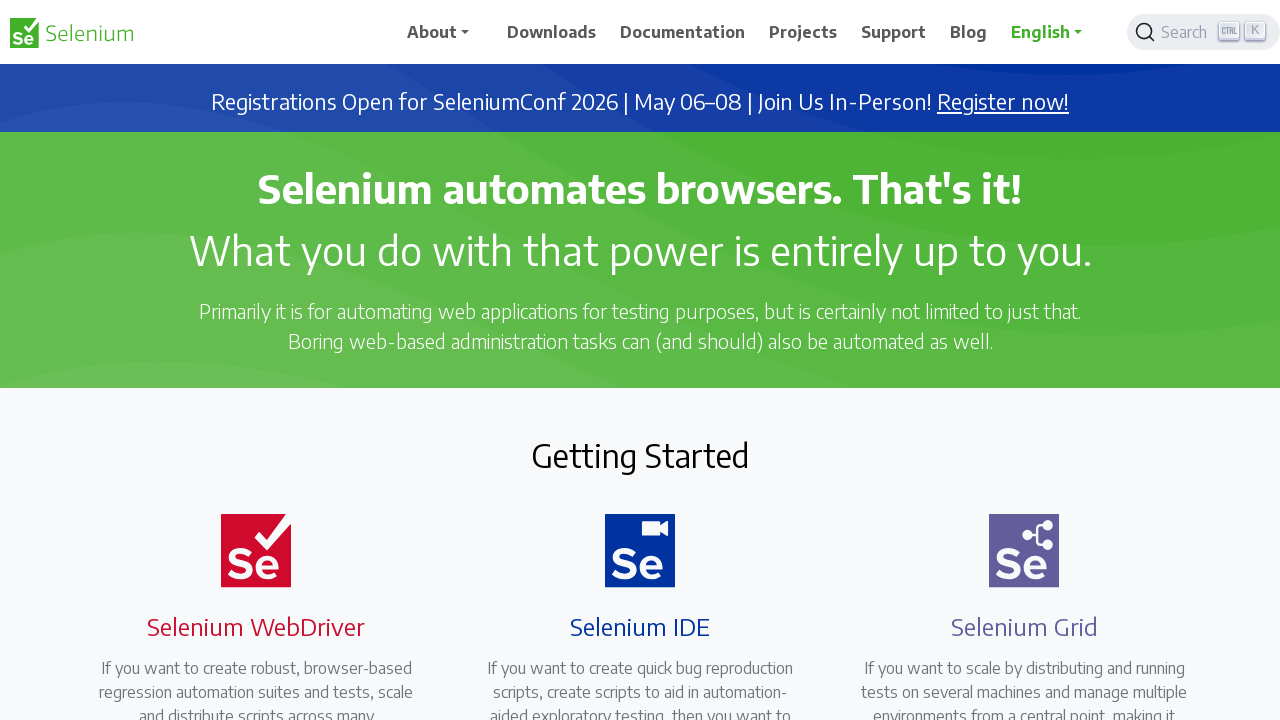

Located the 5th element (star/statistic) in the row section
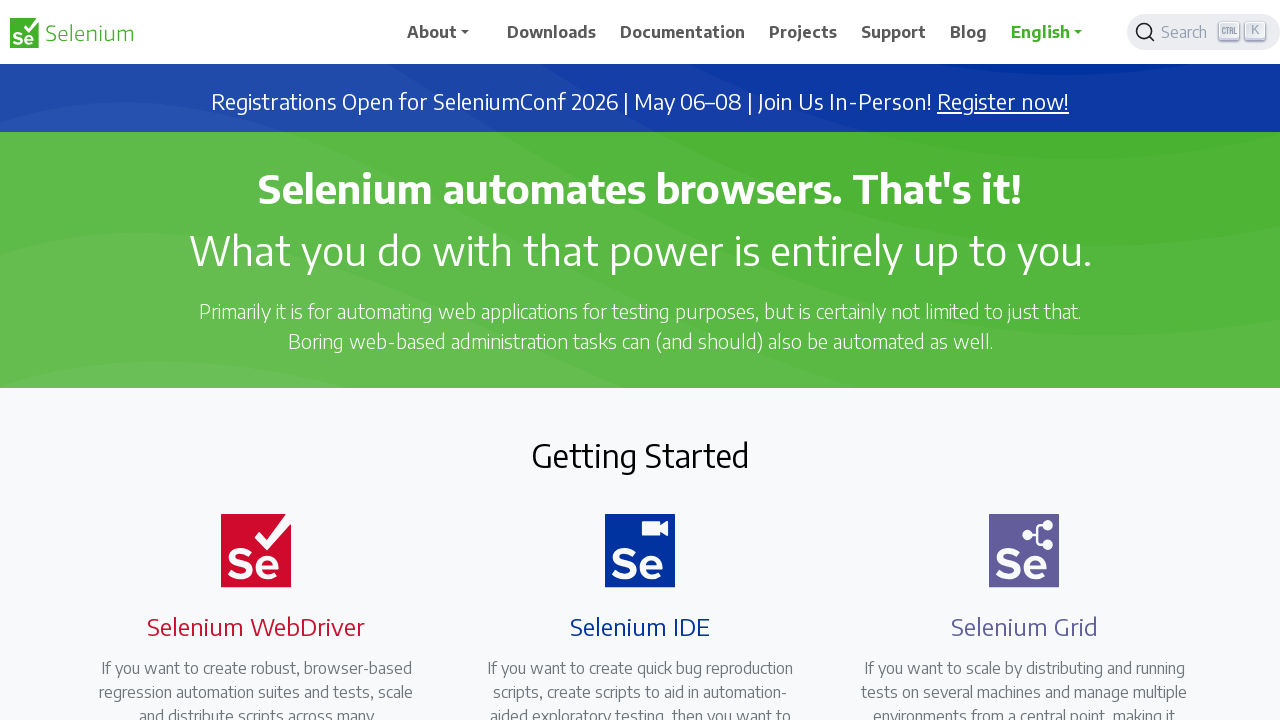

Retrieved text content from star element: ''
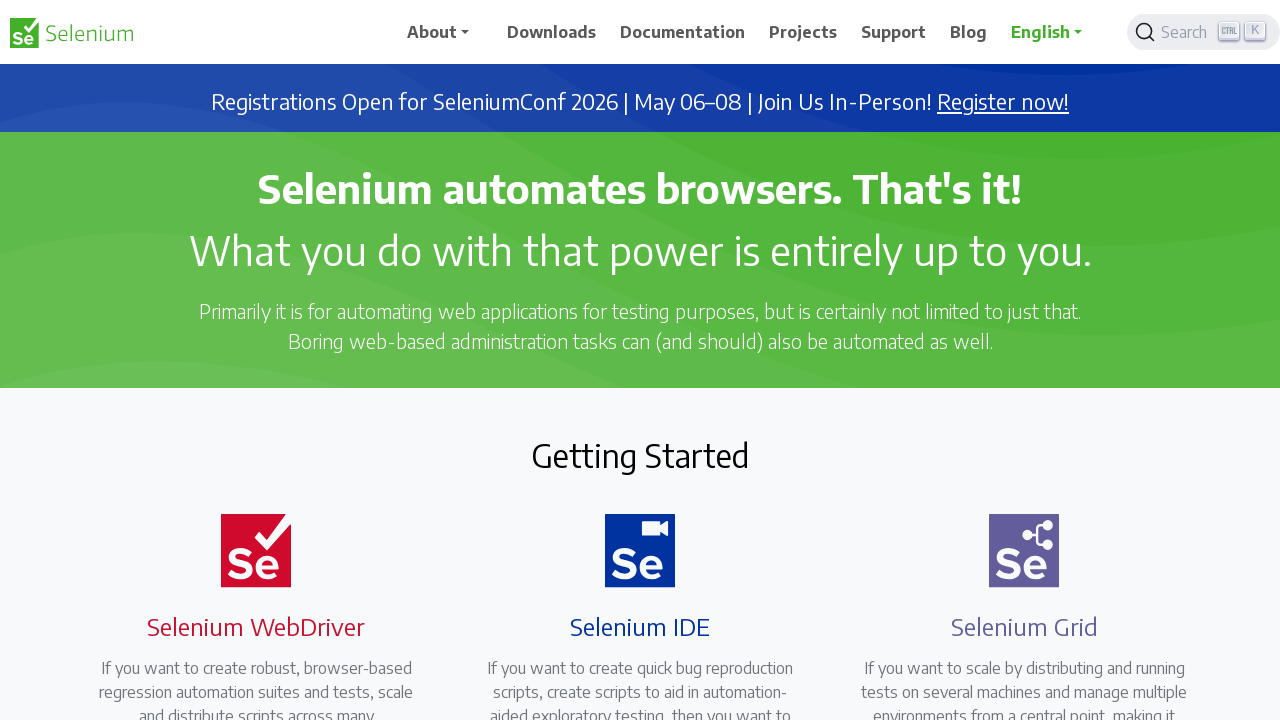

Clicked on the star/statistic element at (640, 361) on div.row.justify-content-around.pt-4.pb-5.px-5 >> div >> nth=4
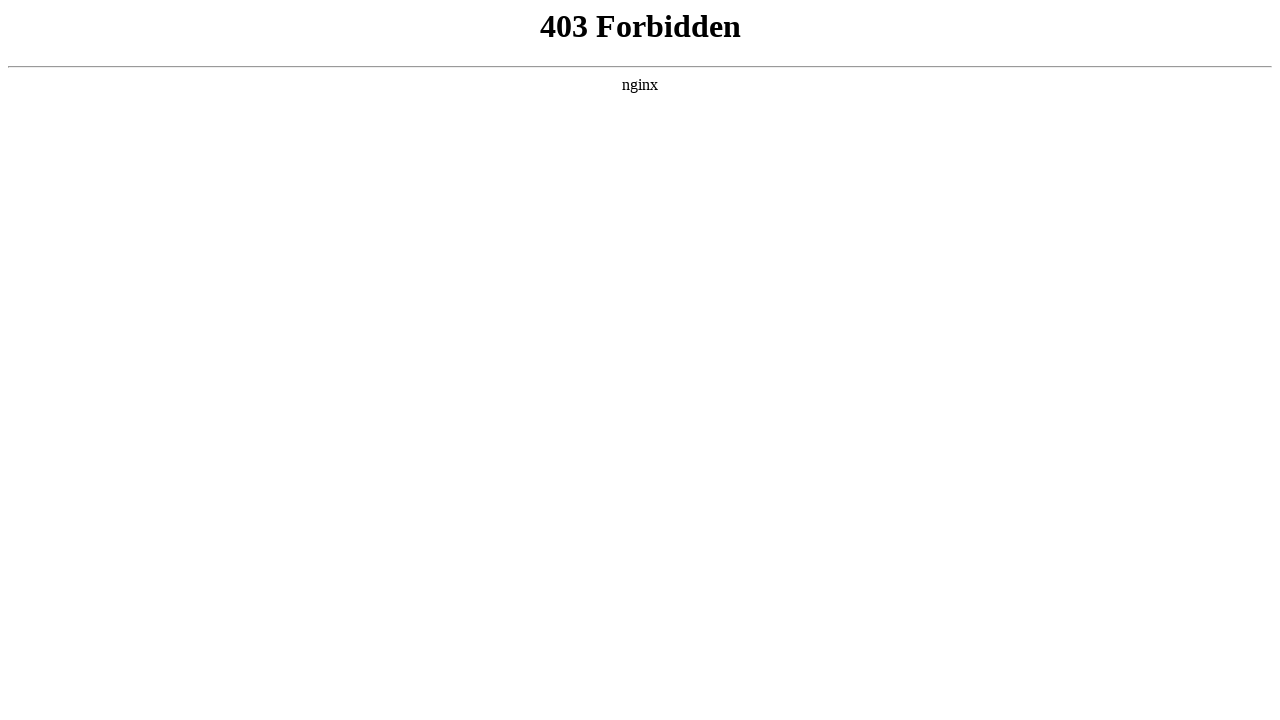

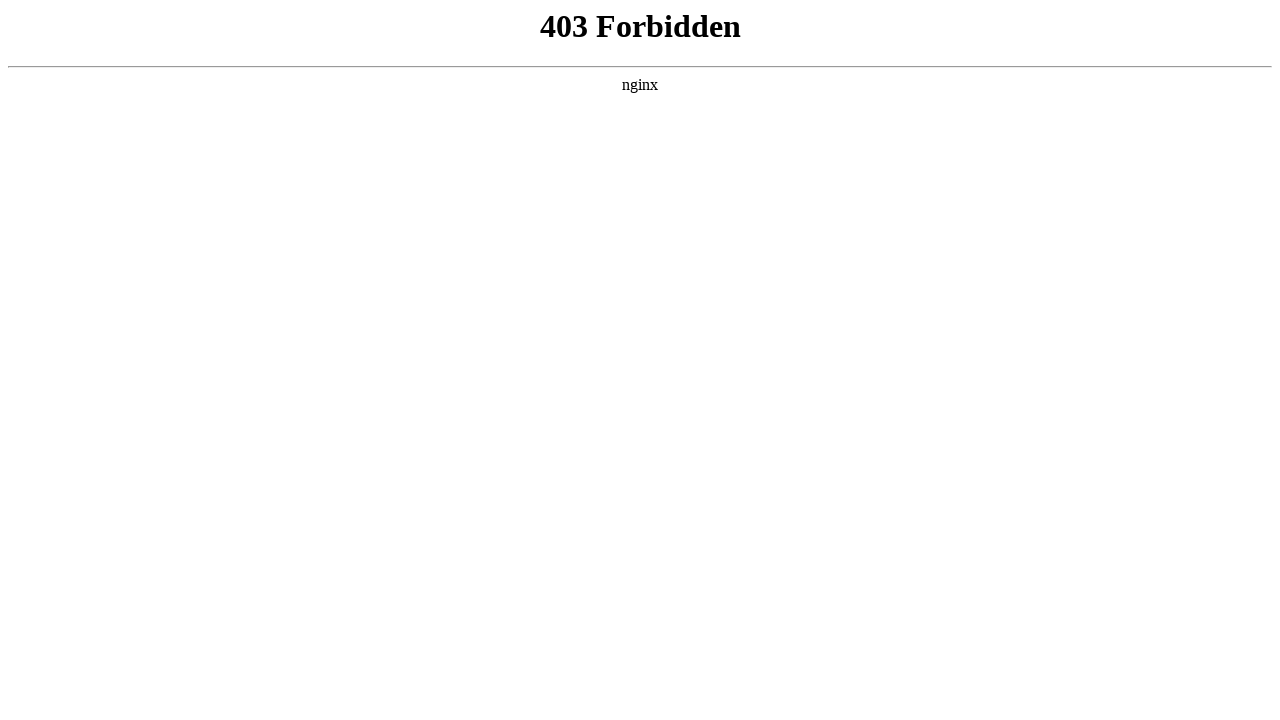